Tests table sorting functionality by clicking on the column header and verifying that the data is sorted alphabetically

Starting URL: https://rahulshettyacademy.com/seleniumPractise/#/offers

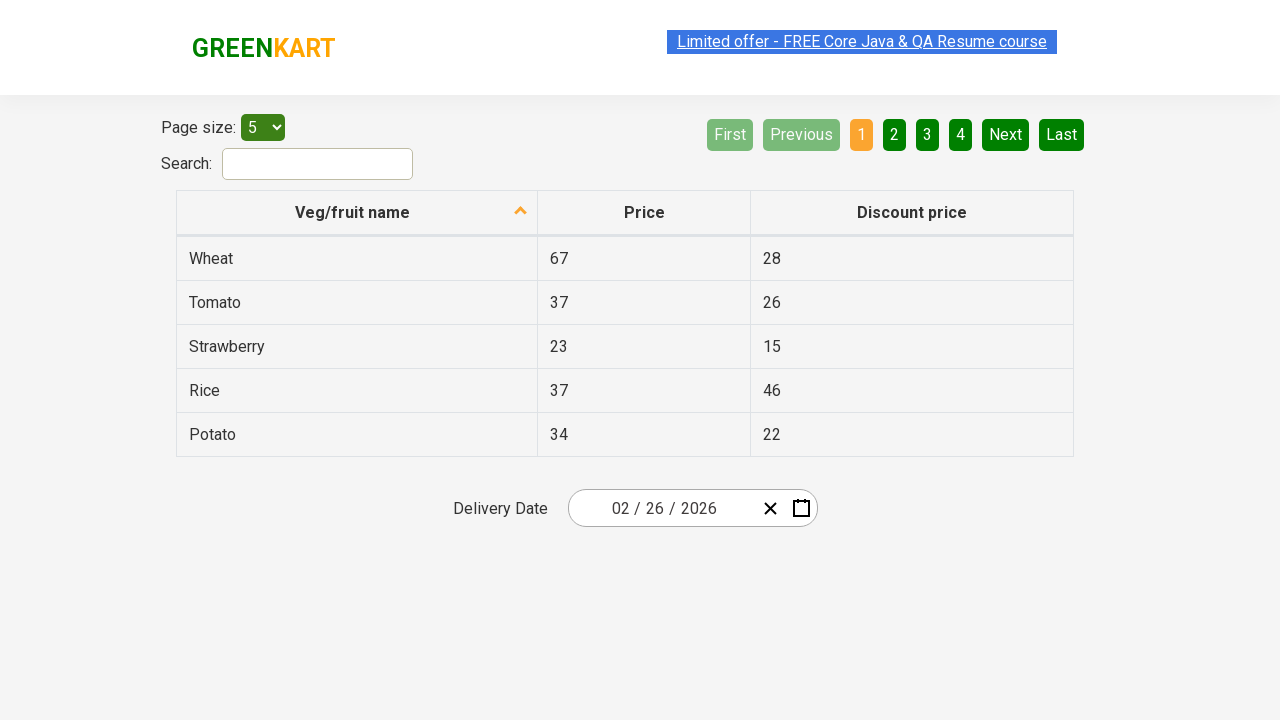

Clicked on 'Veg/fruit name' column header to sort table at (353, 212) on xpath=//span[text()='Veg/fruit name']
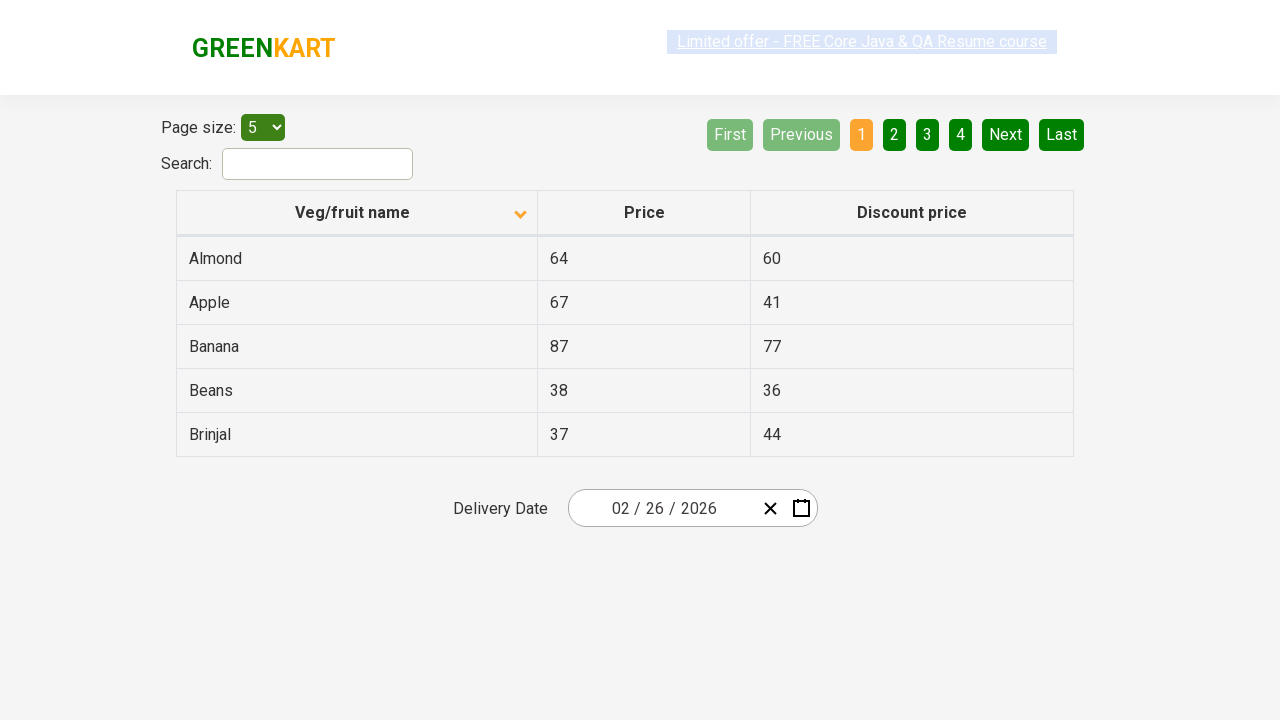

Waited for table to be sorted
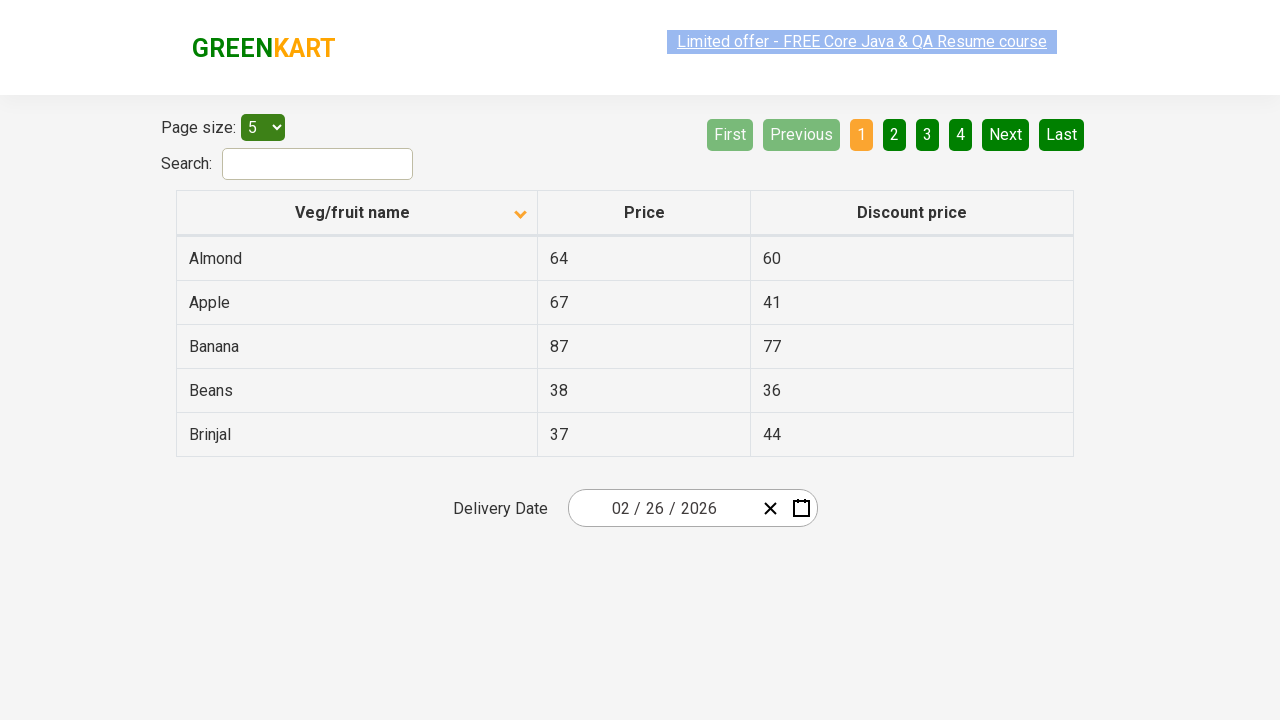

Retrieved all items from first column after sorting
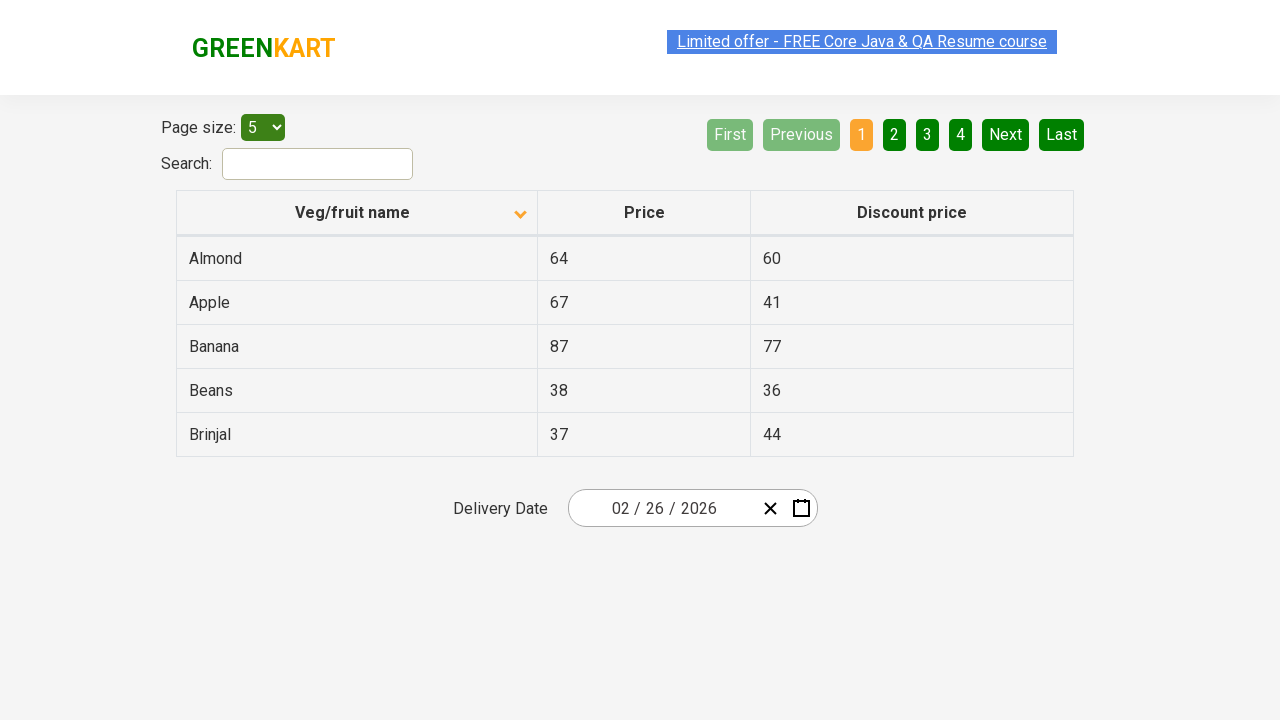

Verified that table items are sorted in alphabetical order
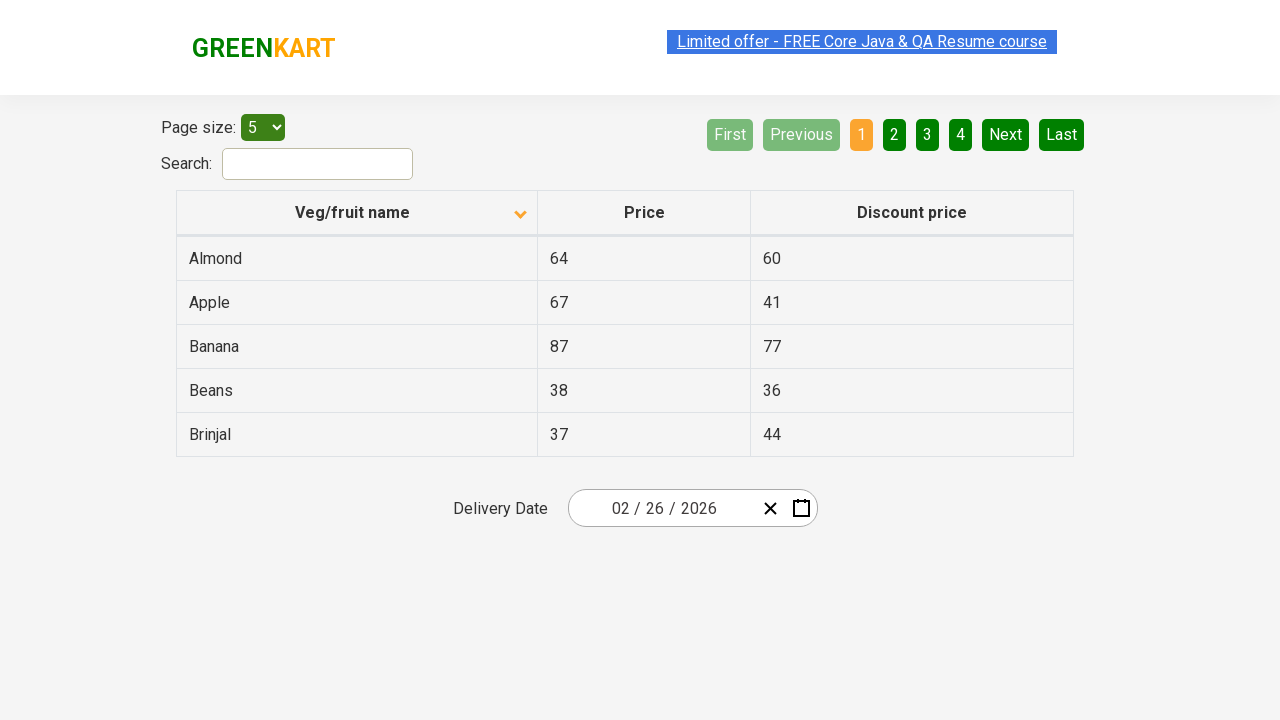

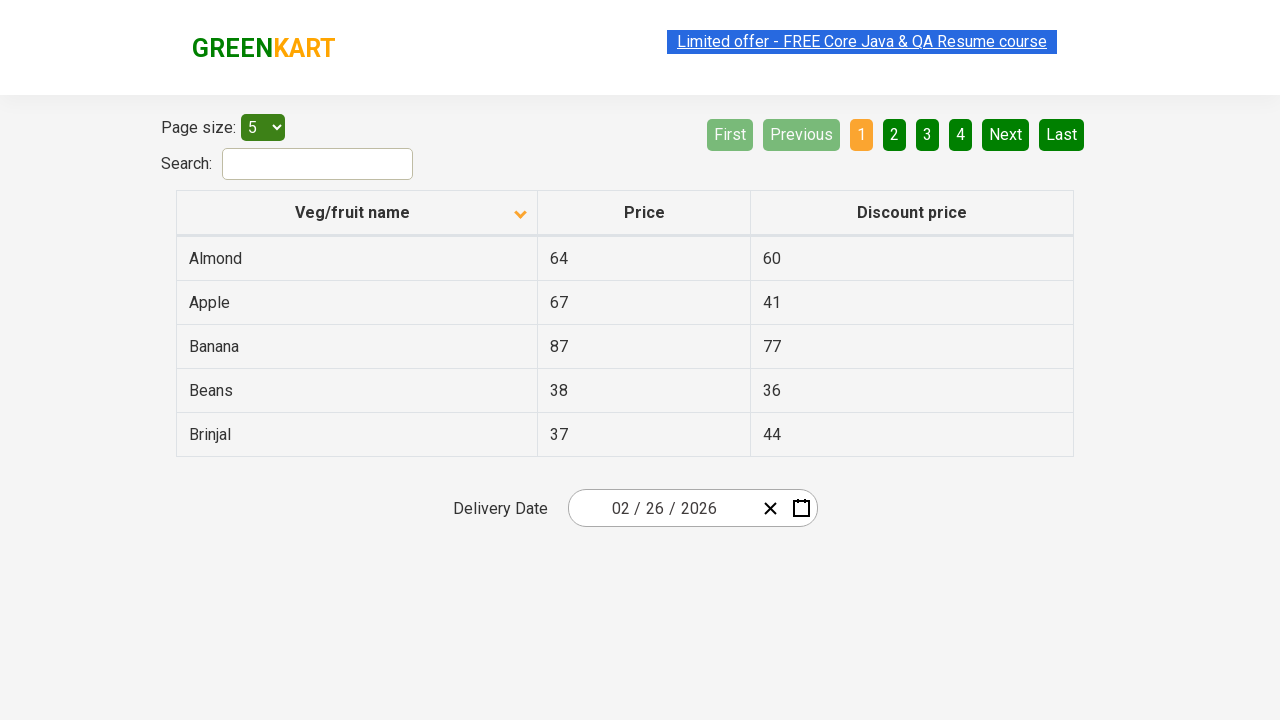